Tests clicking the full image button on the JPL Space page to view the featured Mars image in a lightbox/modal.

Starting URL: https://data-class-jpl-space.s3.amazonaws.com/JPL_Space/index.html

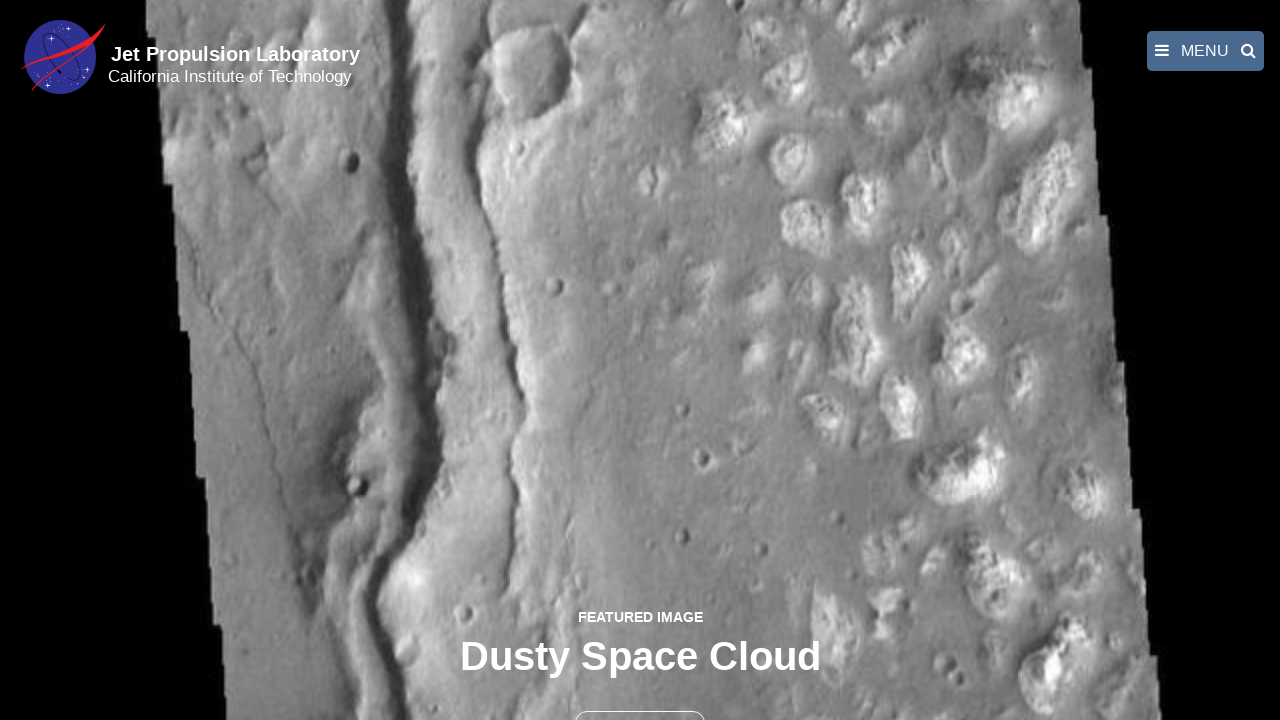

Clicked the full image button to open featured Mars image in lightbox at (640, 699) on button >> nth=1
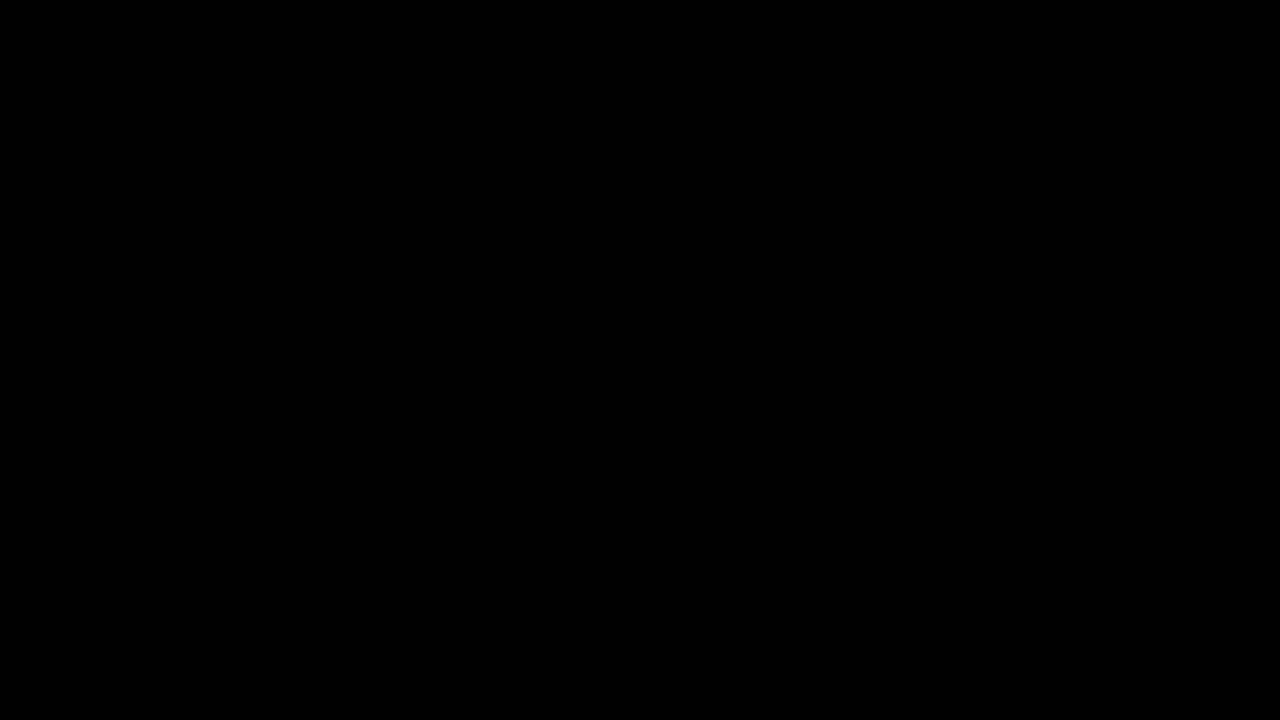

Featured Mars image loaded in lightbox modal
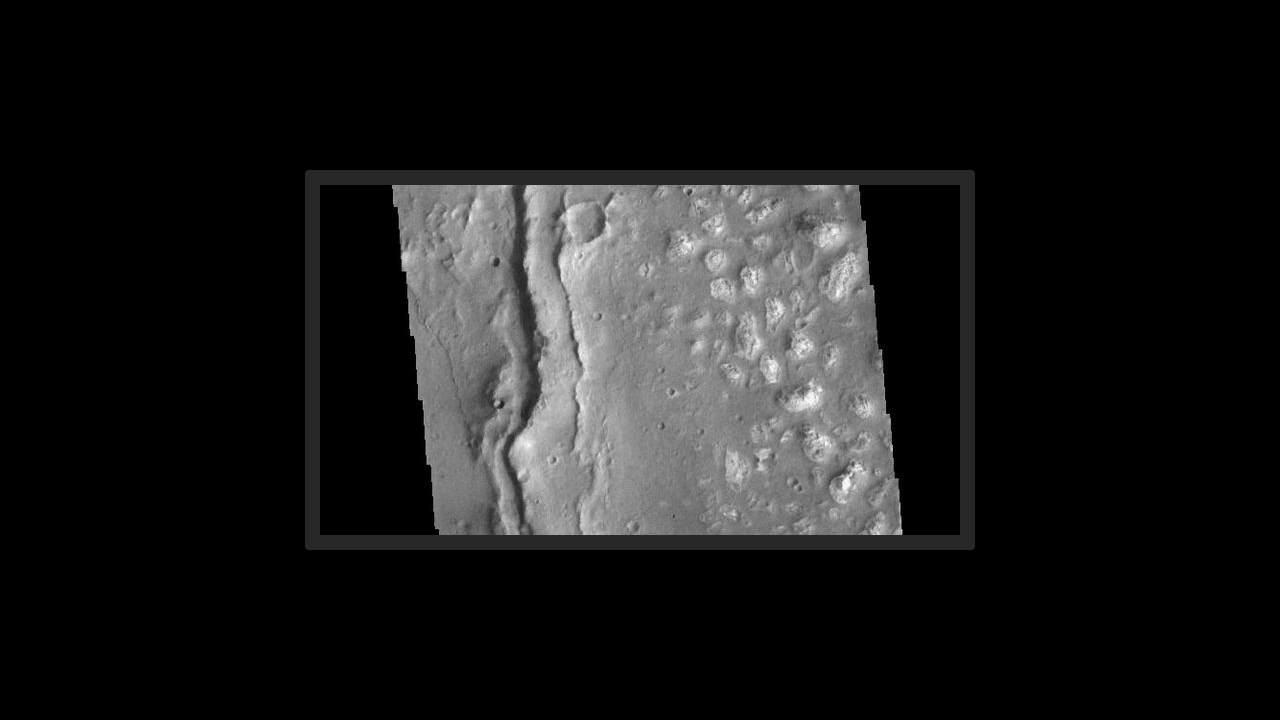

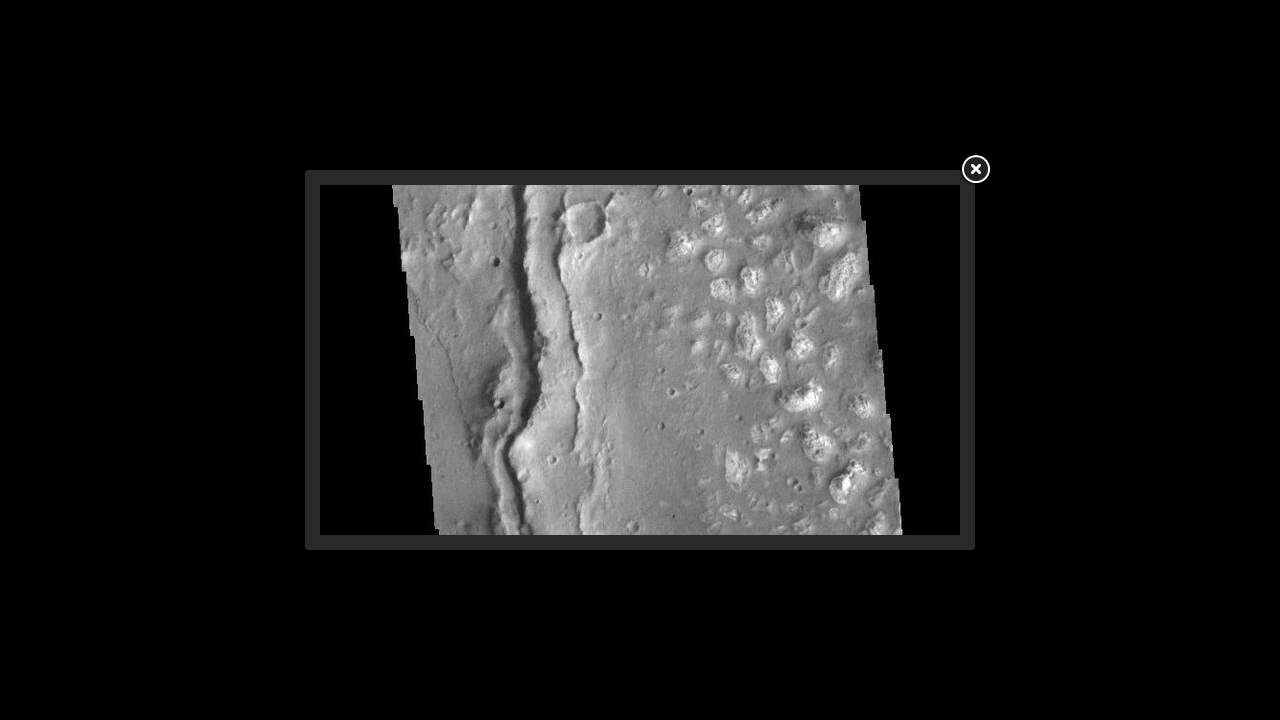